Tests radio button functionality by selecting the "Impressive" radio button using force click and verifying the selection feedback.

Starting URL: https://demoqa.com/radio-button

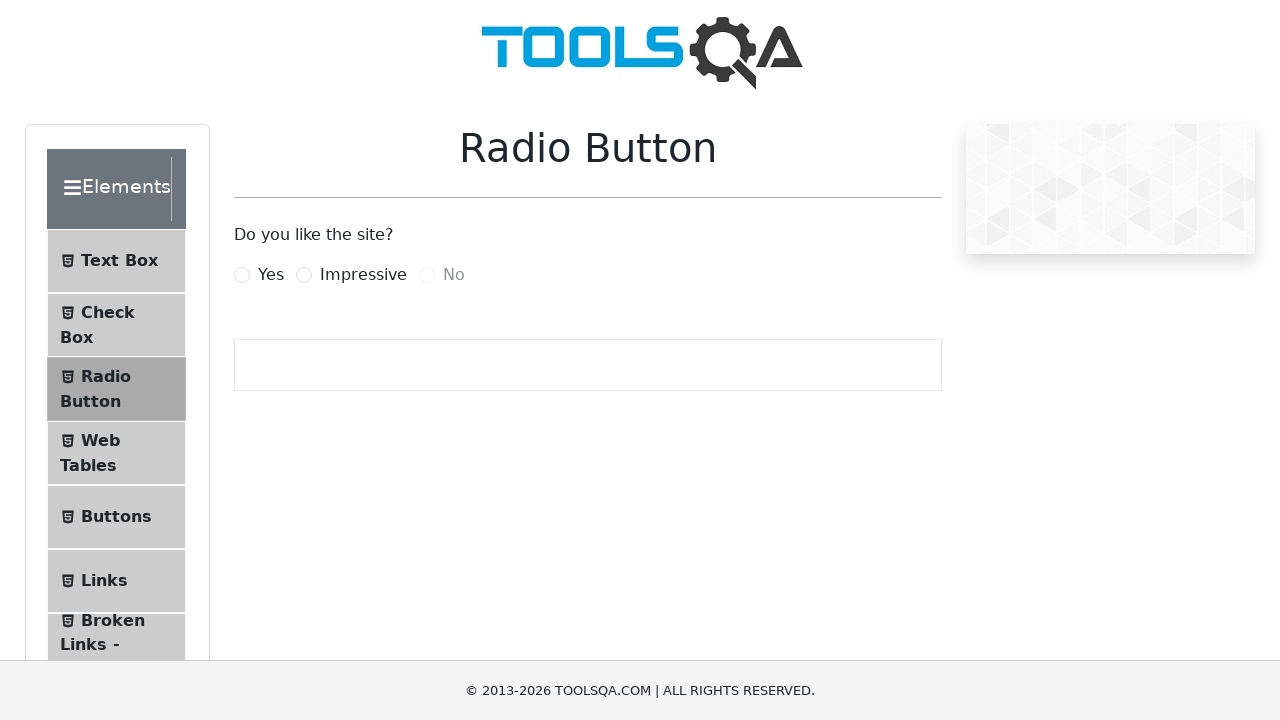

Force checked the 'Impressive' radio button at (304, 275) on #impressiveRadio
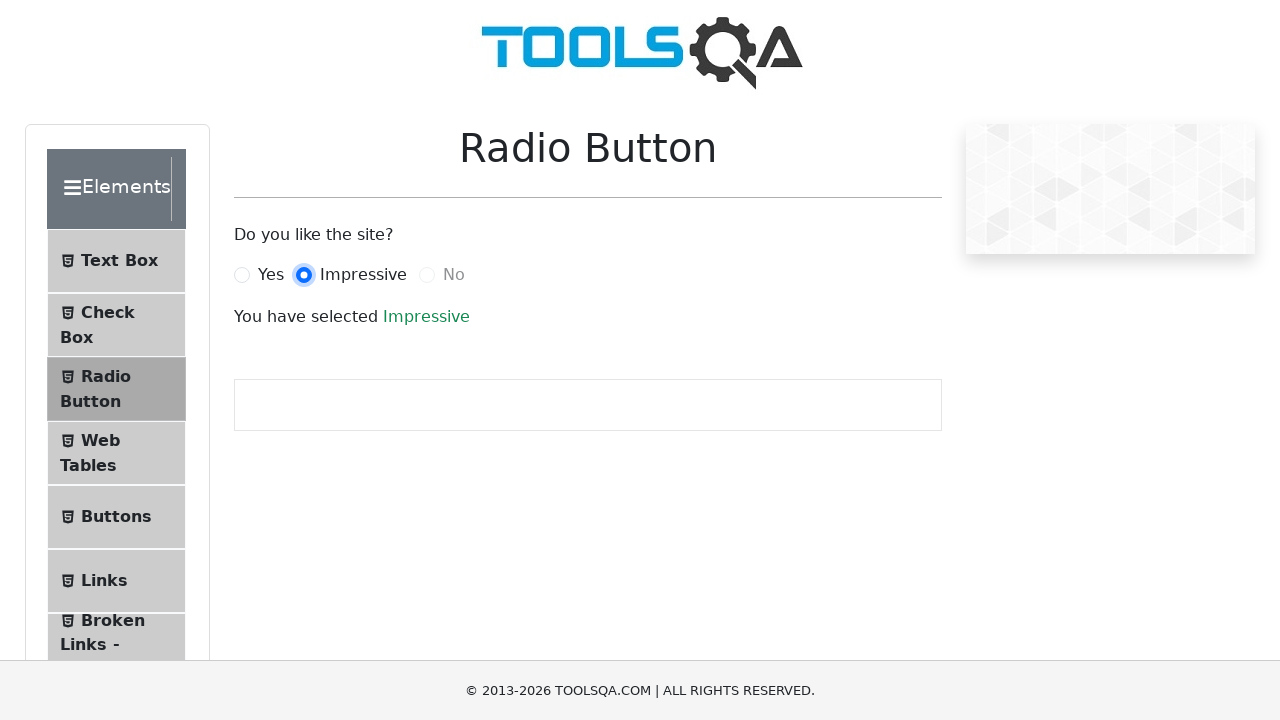

Success feedback text appeared confirming radio button selection
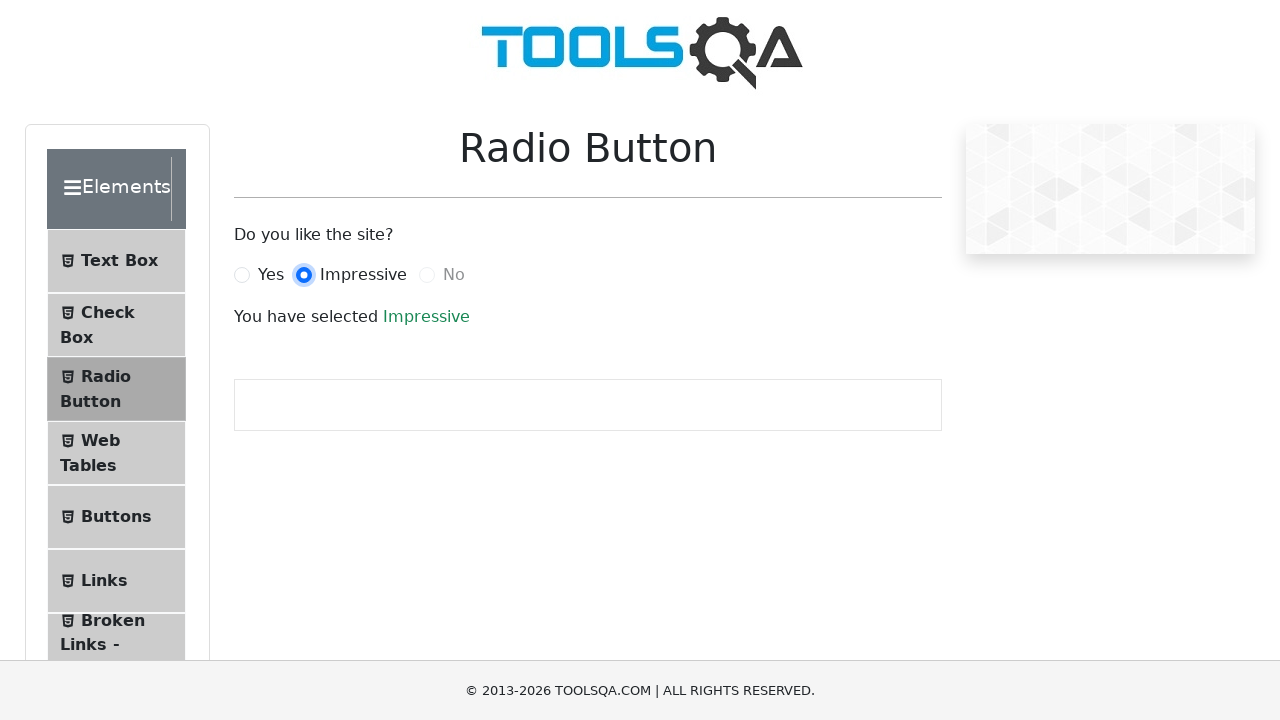

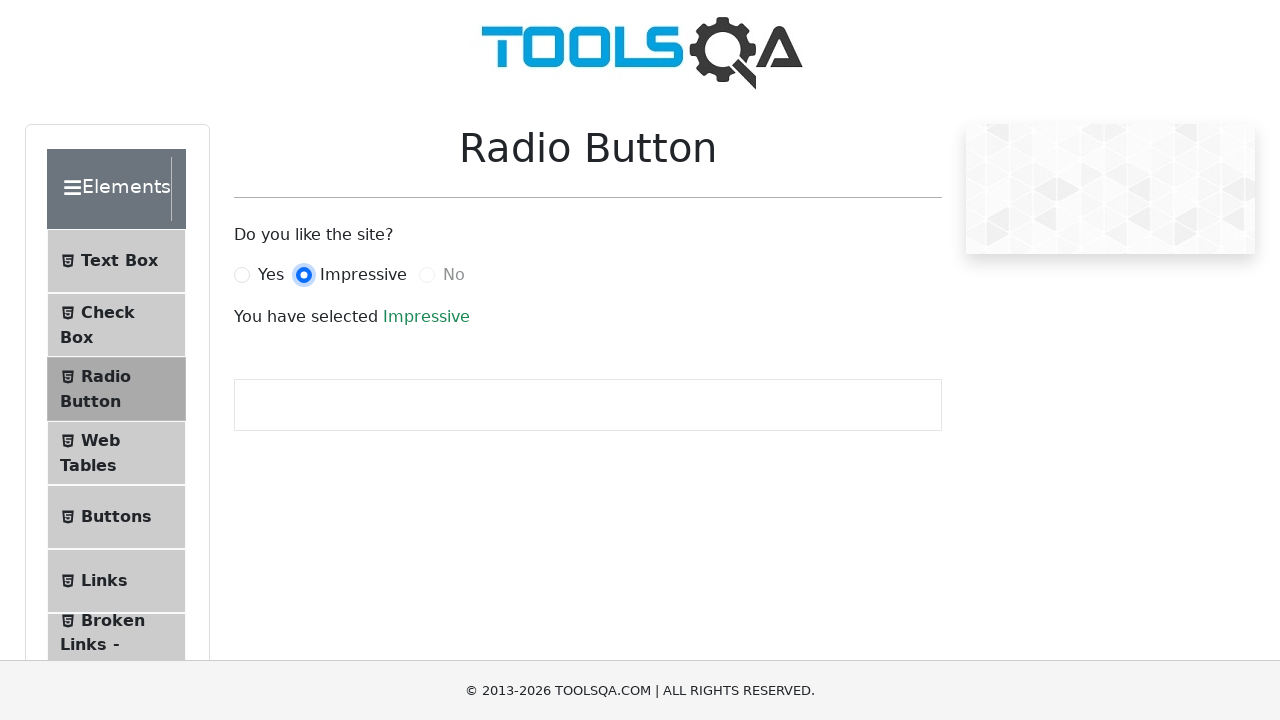